Tests various form interactions on the ParaBank registration page including filling in first name, last name, SSN fields and navigating through links

Starting URL: https://parabank.parasoft.com/parabank/register.htm

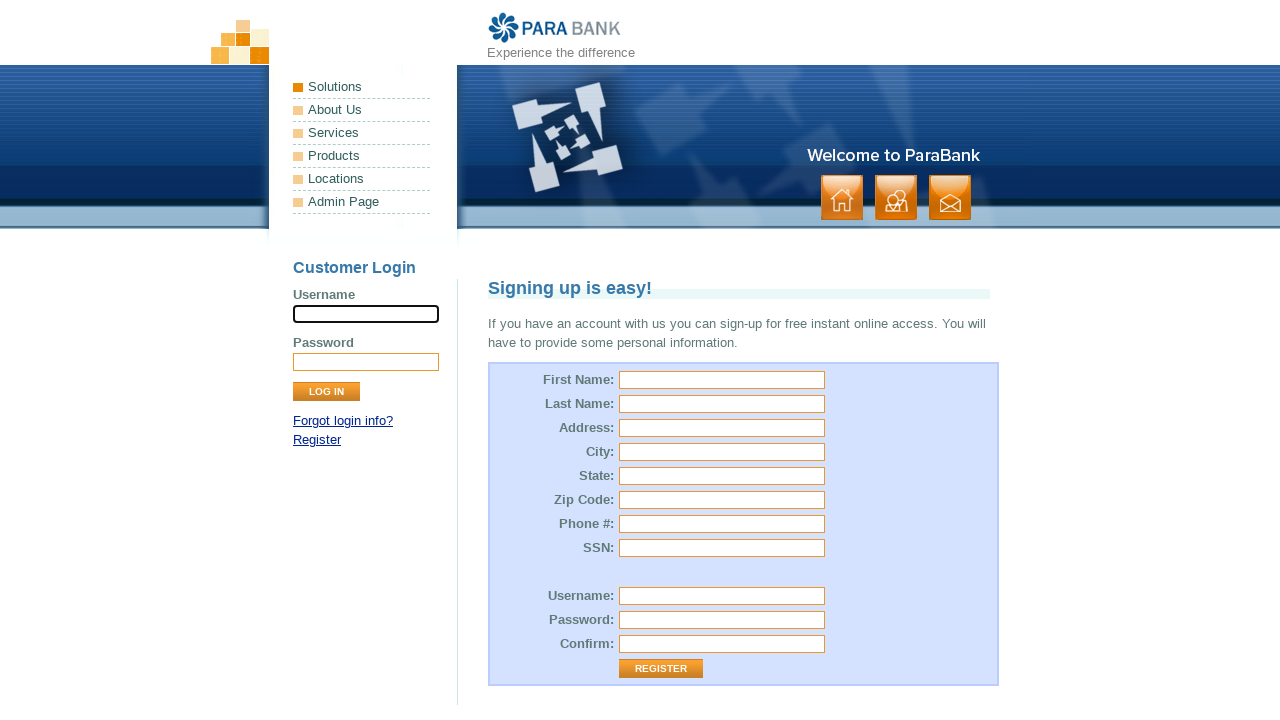

Filled first name field with 'Ali' on #customer\.firstName
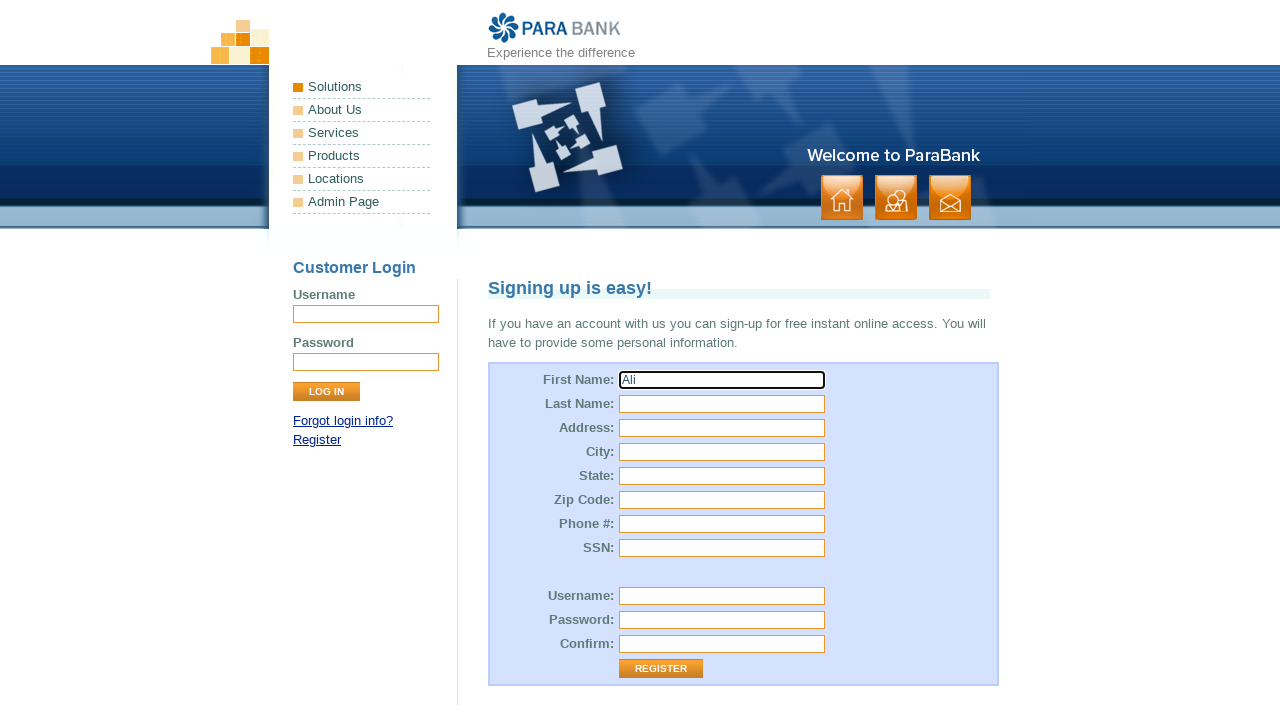

Filled last name field with 'Ahsan' on input[name='customer.lastName']
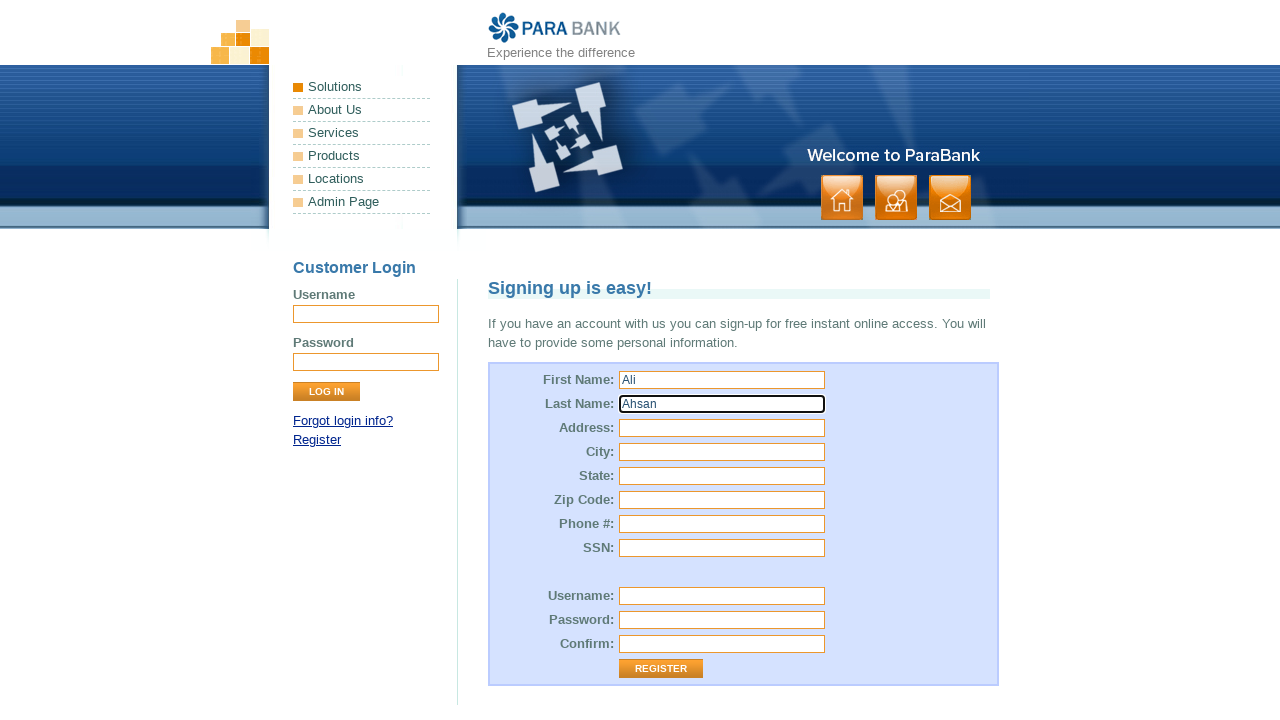

Clicked on 'in info?' link at (343, 421) on text=in info?
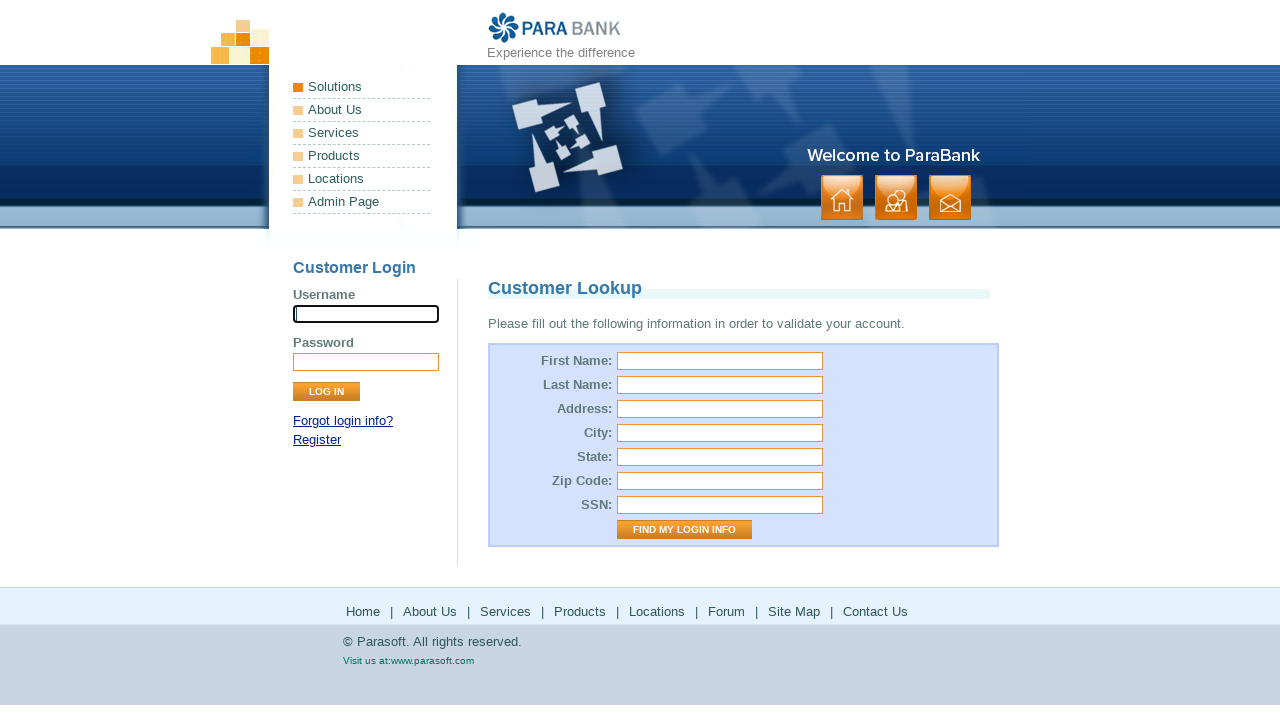

Clicked on Register link to navigate back to registration page at (317, 440) on text=Register
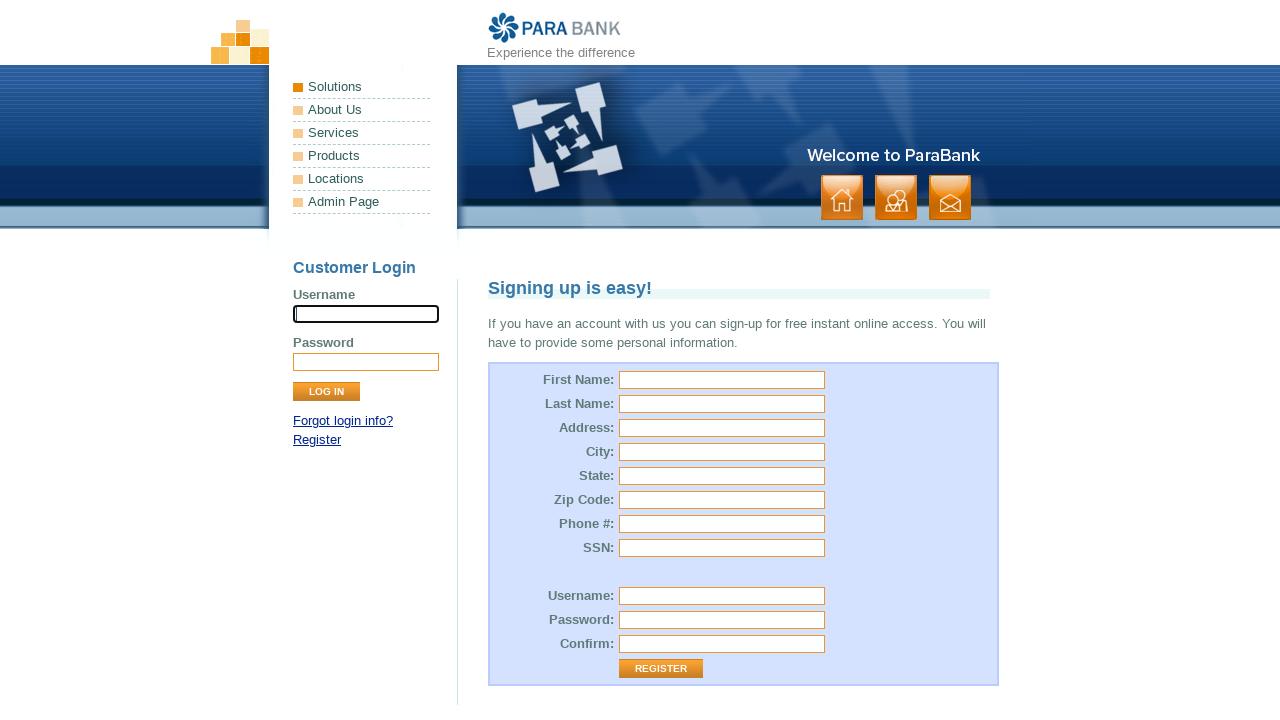

Filled SSN field with 'myPasswordSSN' on input[id='customer\.ssn']
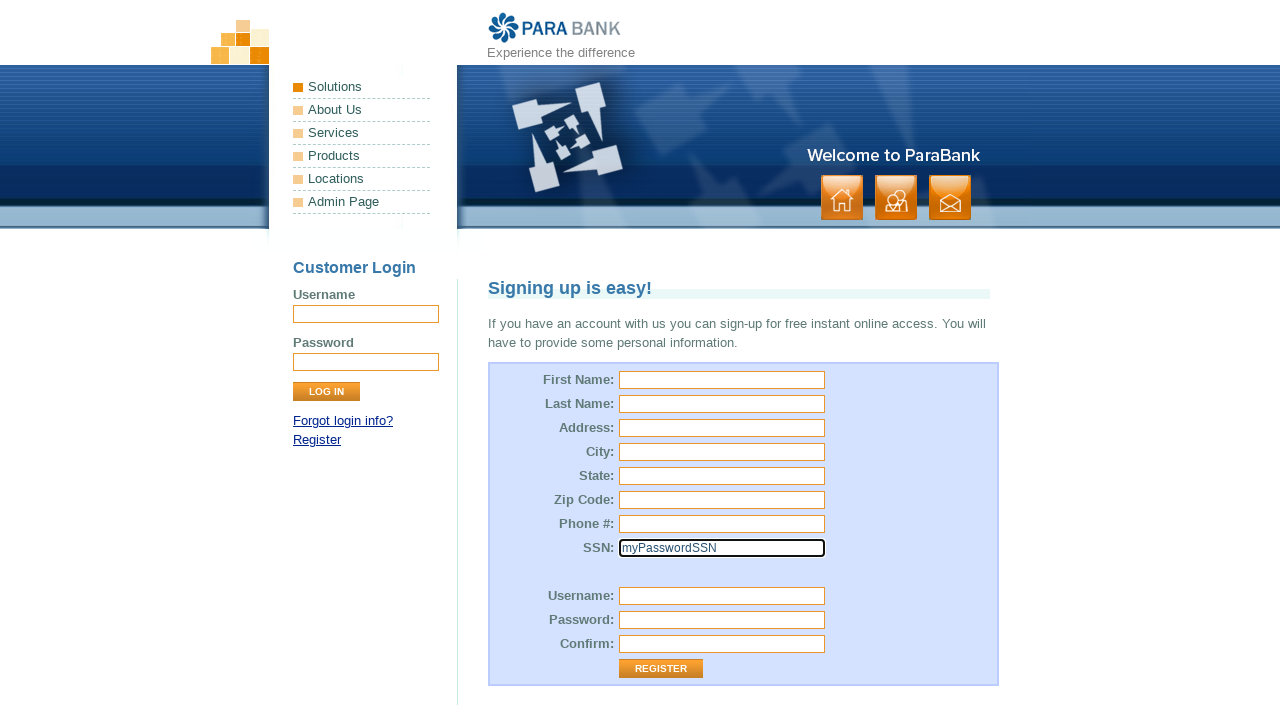

Retrieved title text content: 'Signing up is easy!'
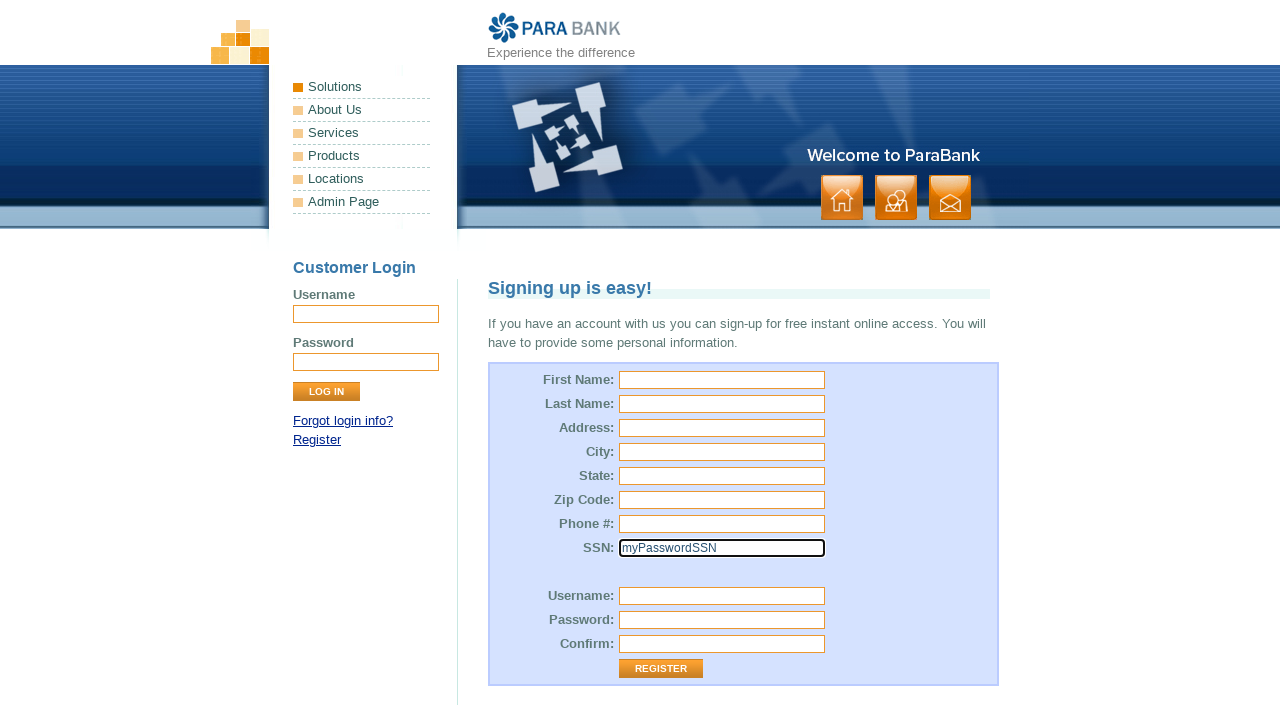

Retrieved link text content: 'Locations'
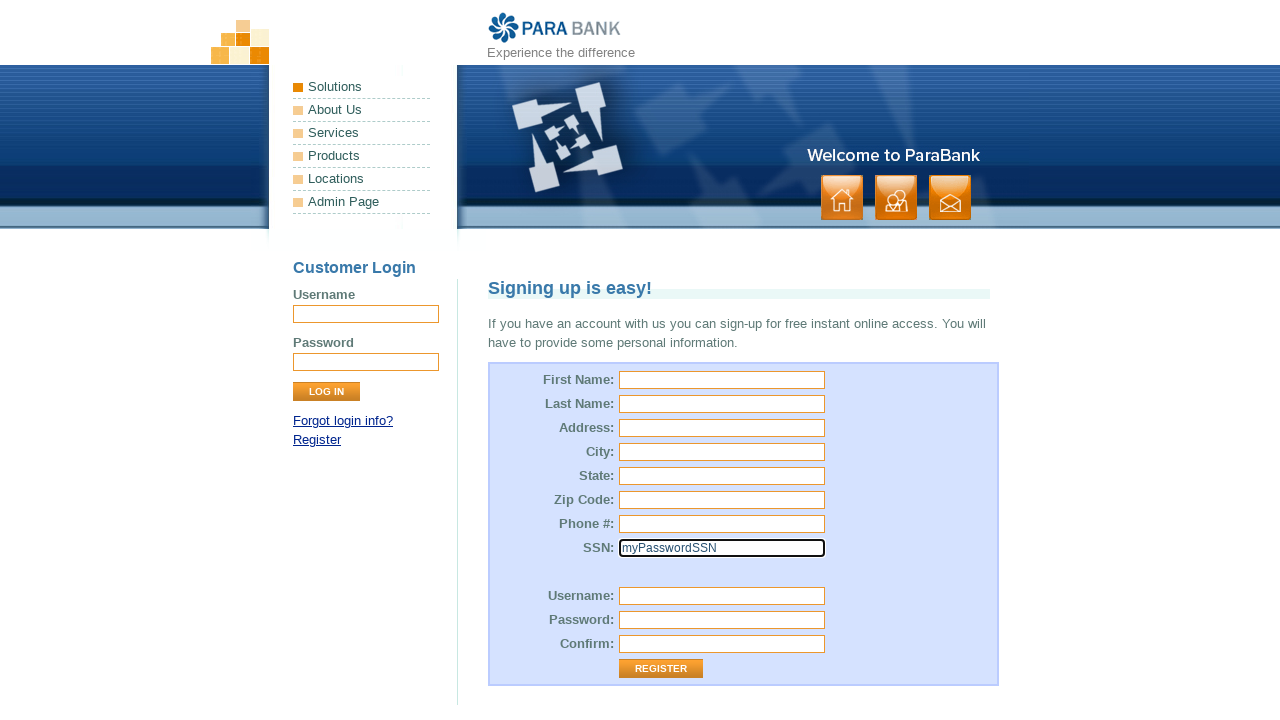

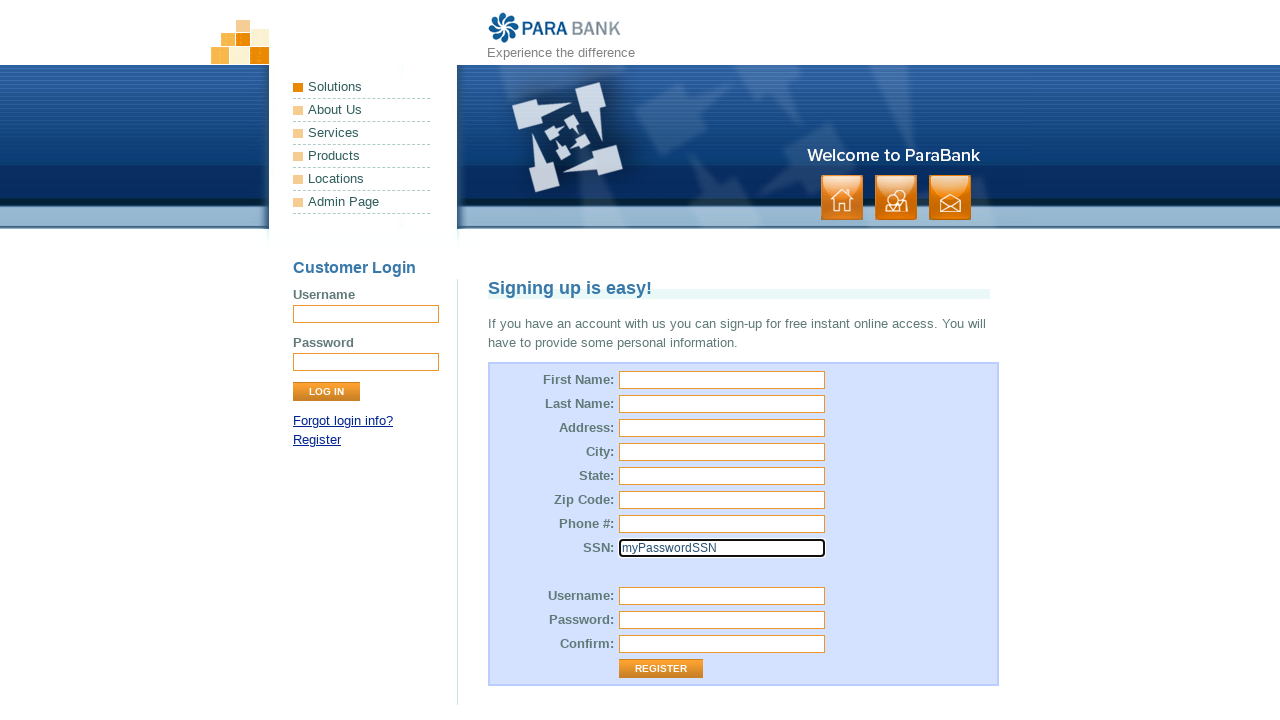